Tests interaction with elements inside shadow DOM by locating and filling a text field within nested shadow roots

Starting URL: https://selectorshub.com/iframe-in-shadow-dom/

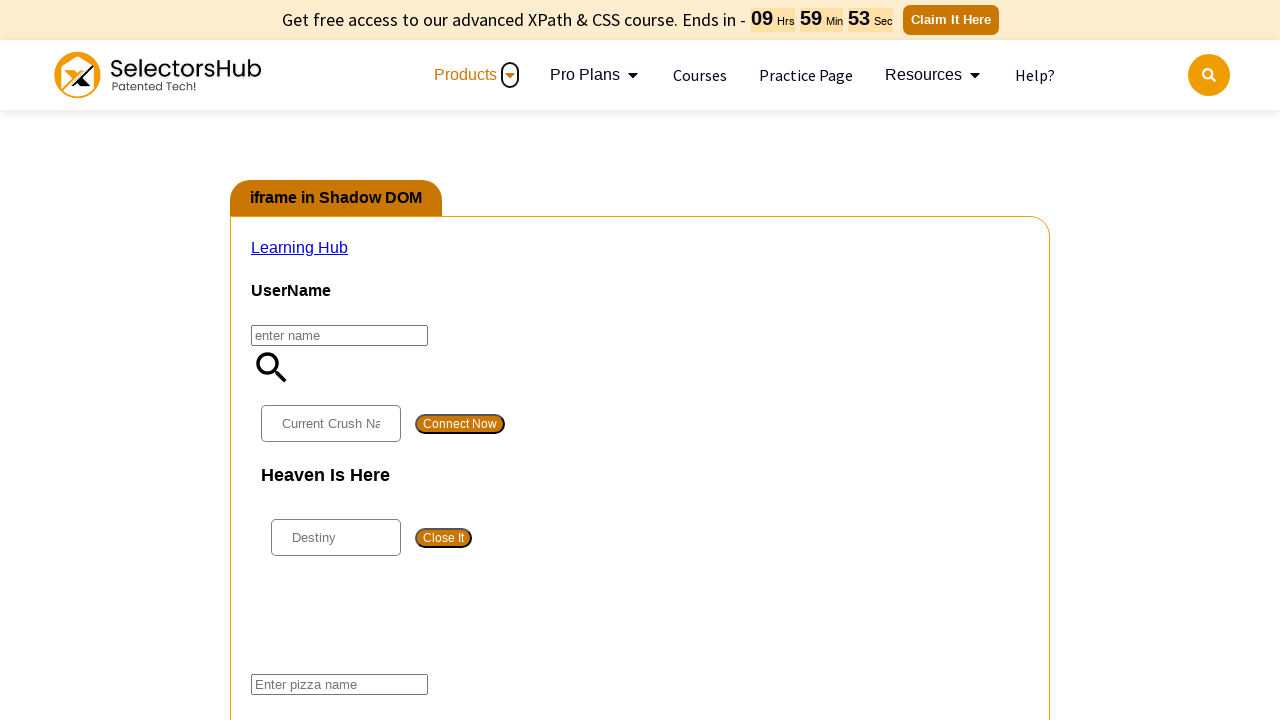

Waited 3 seconds for page to load
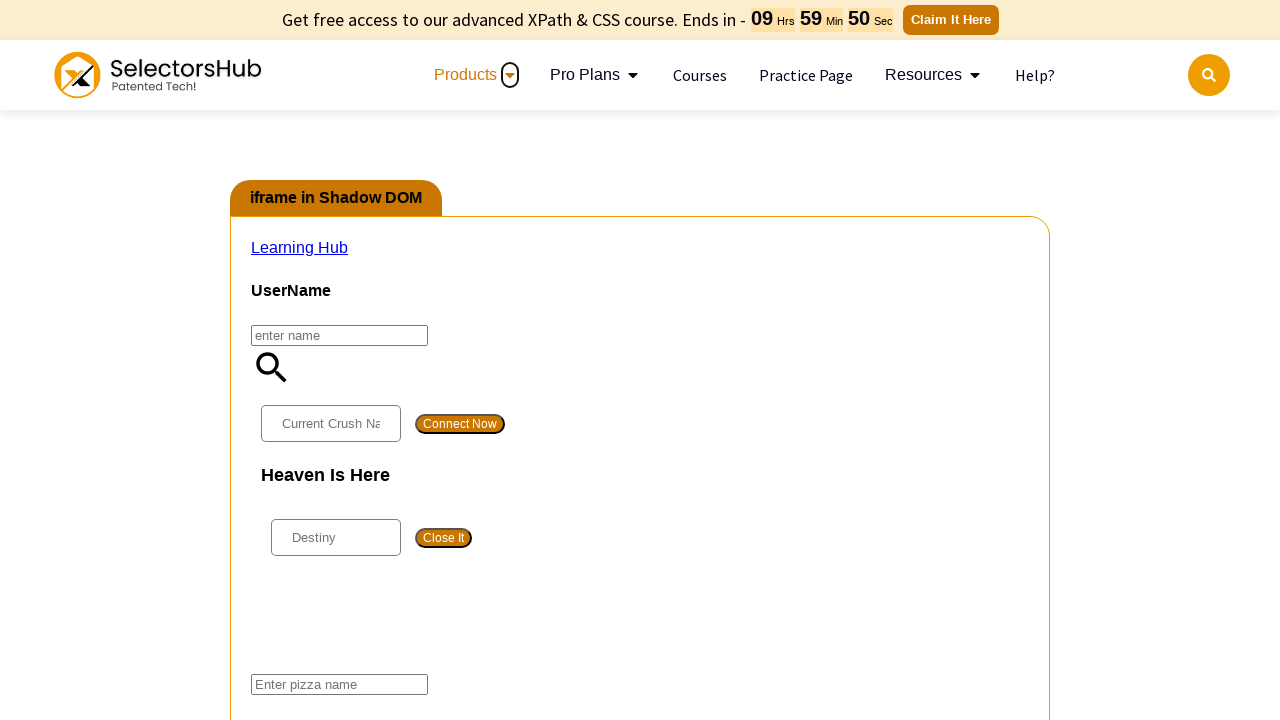

Located pizza element within nested shadow DOM roots
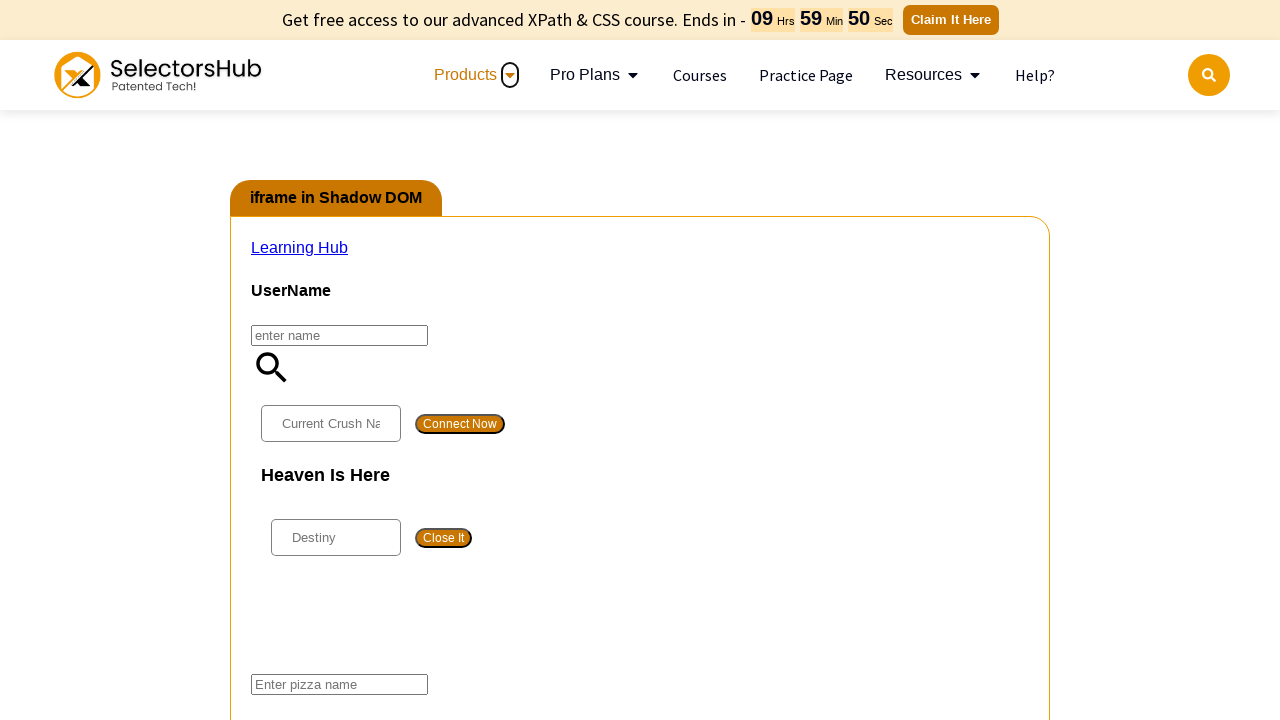

Filled pizza field with 'Veg Pizza'
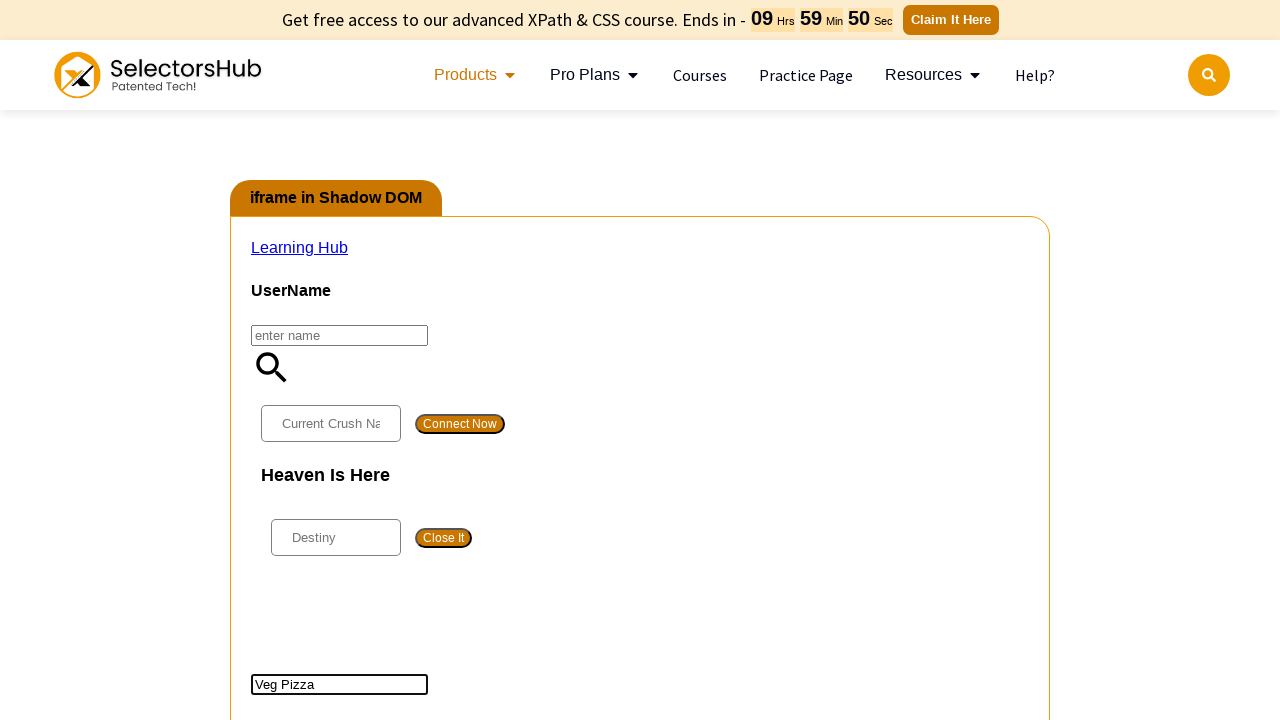

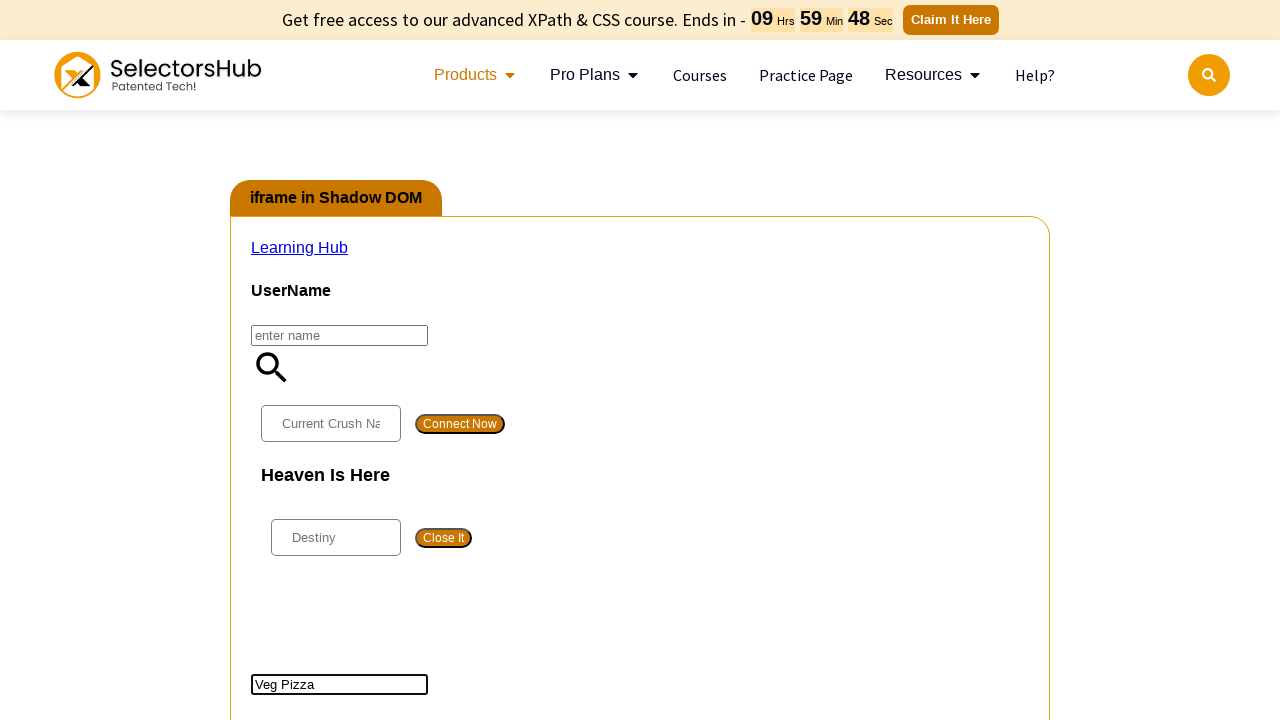